Tests the addition functionality of a demo calculator by entering two numbers (2 and 3), clicking the add button, and verifying the result equals 5.

Starting URL: https://juliemr.github.io/protractor-demo/

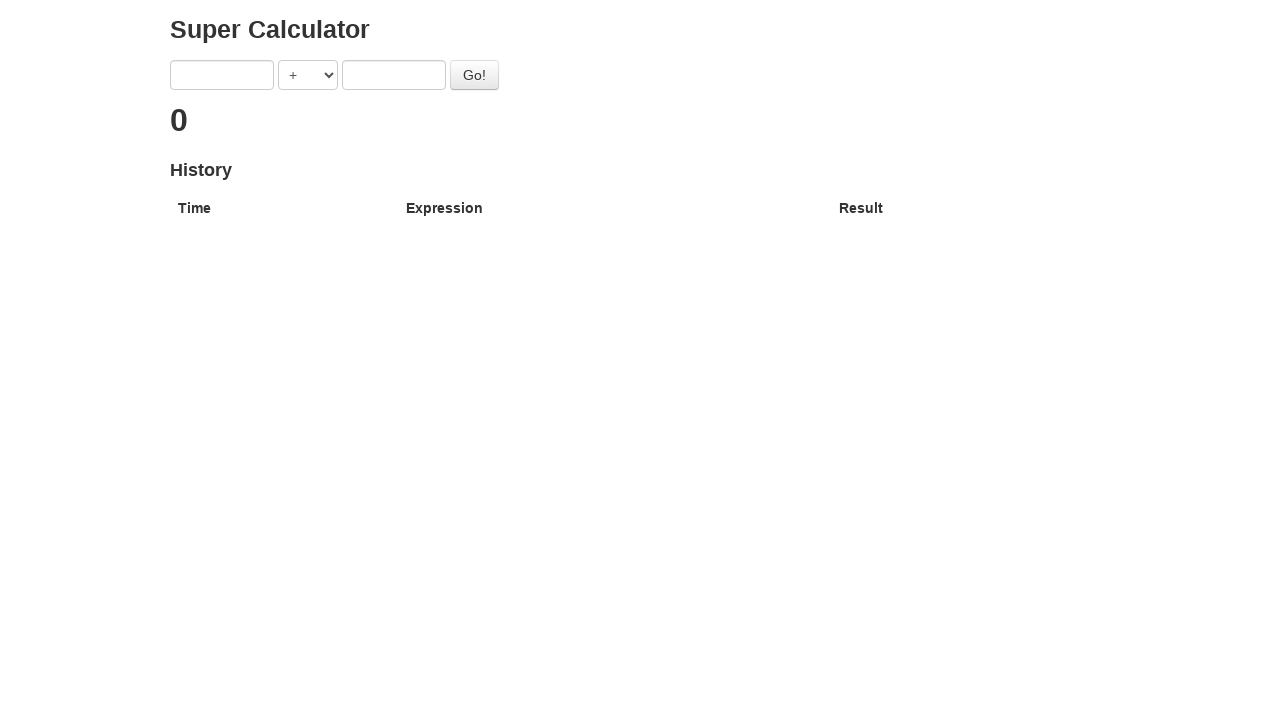

Navigated to calculator demo page
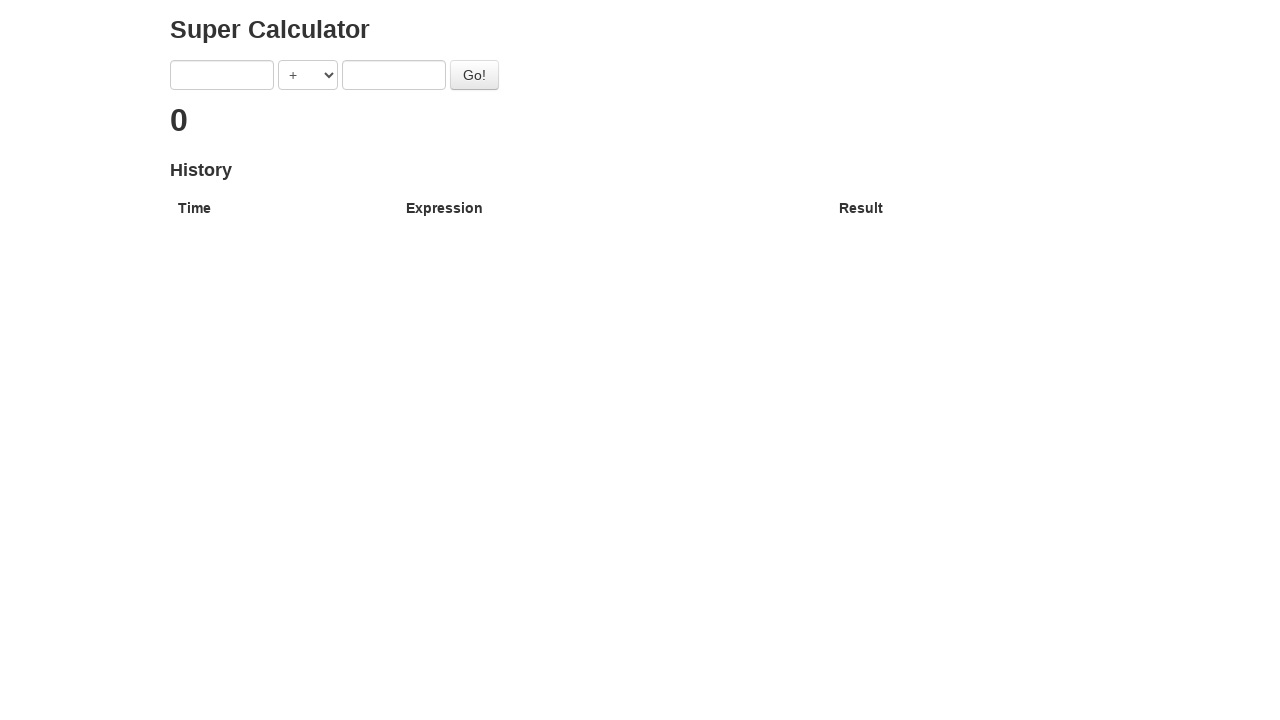

Entered first number (2) in first input field on input[ng-model='first']
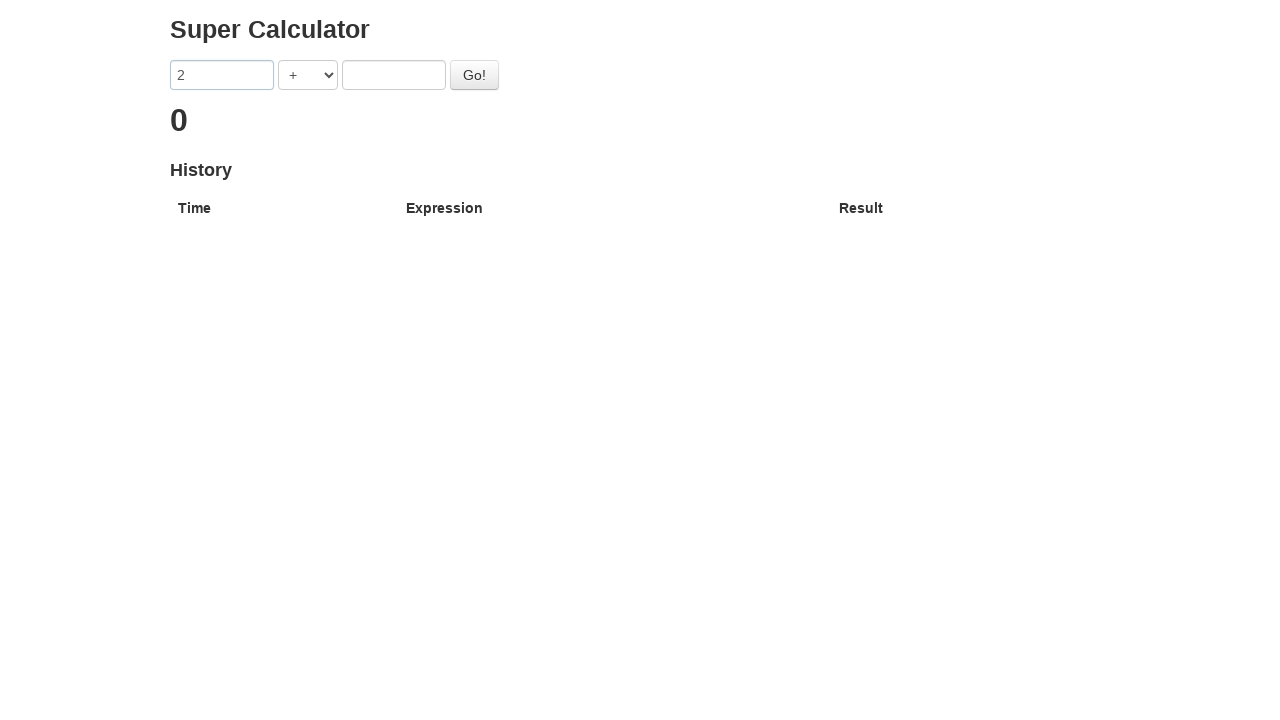

Entered second number (3) in second input field on input[ng-model='second']
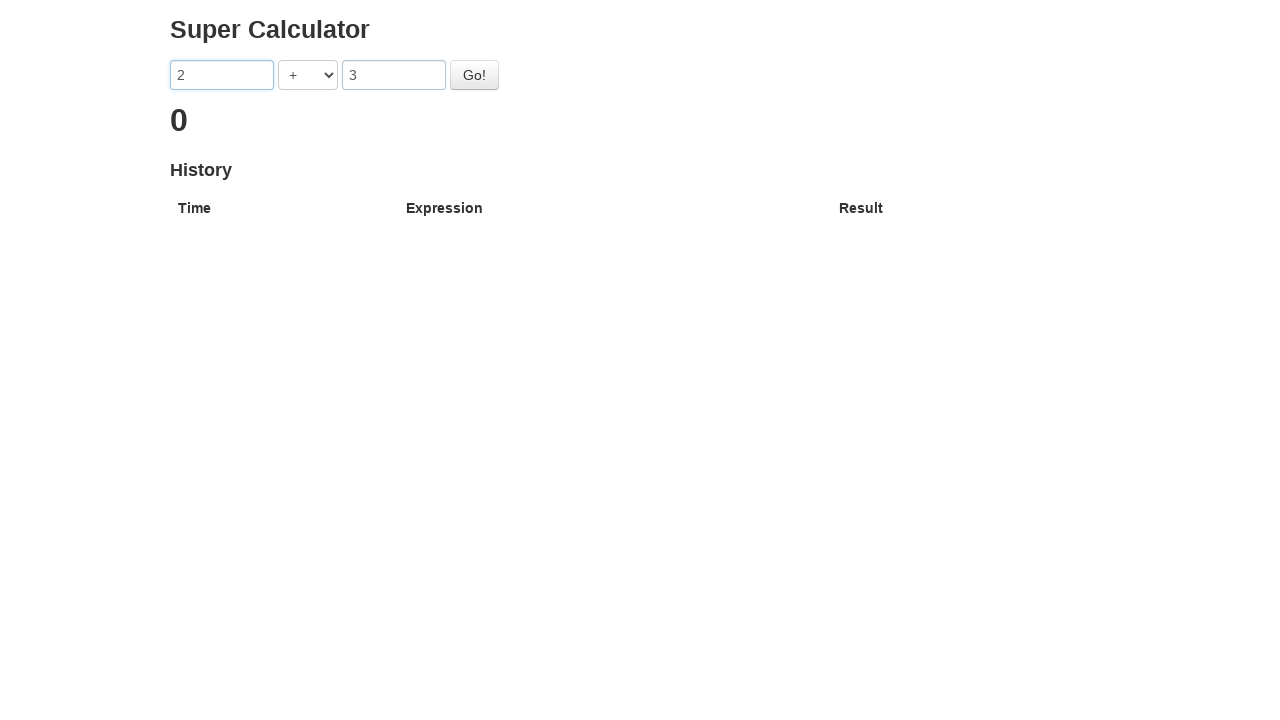

Clicked the addition button at (474, 75) on [ng-click='doAddition()']
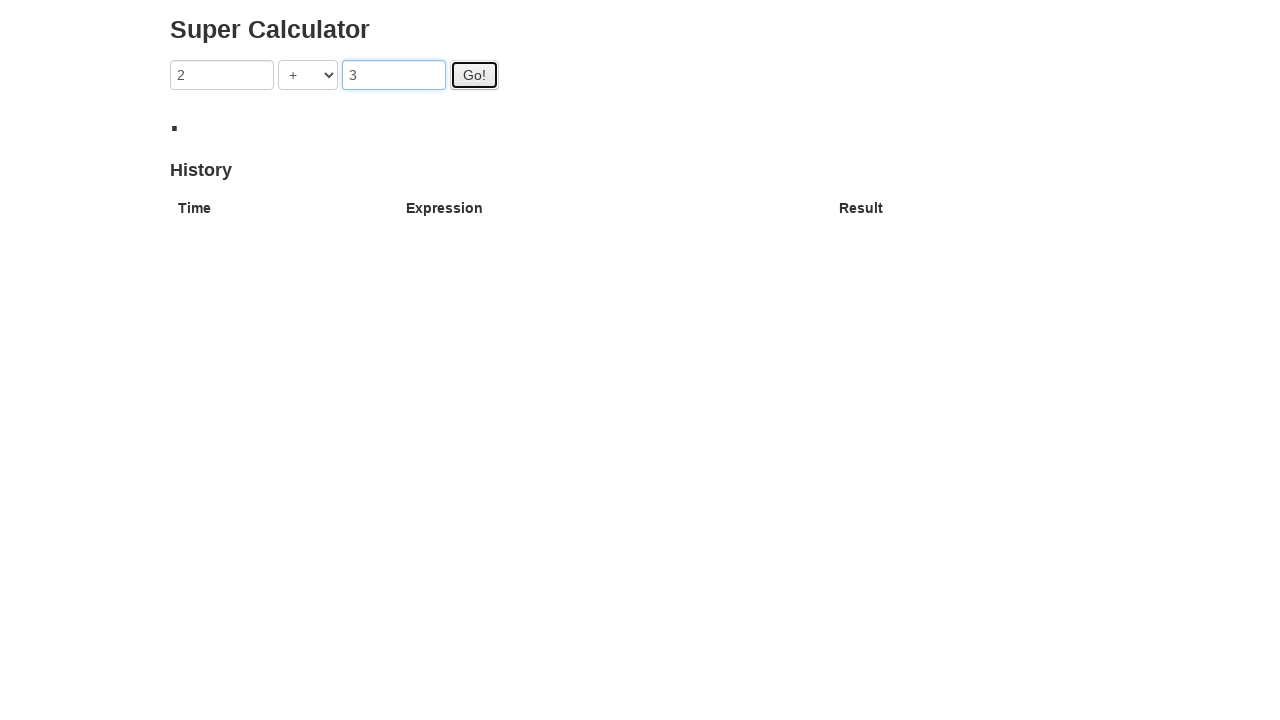

Verified addition result equals 5
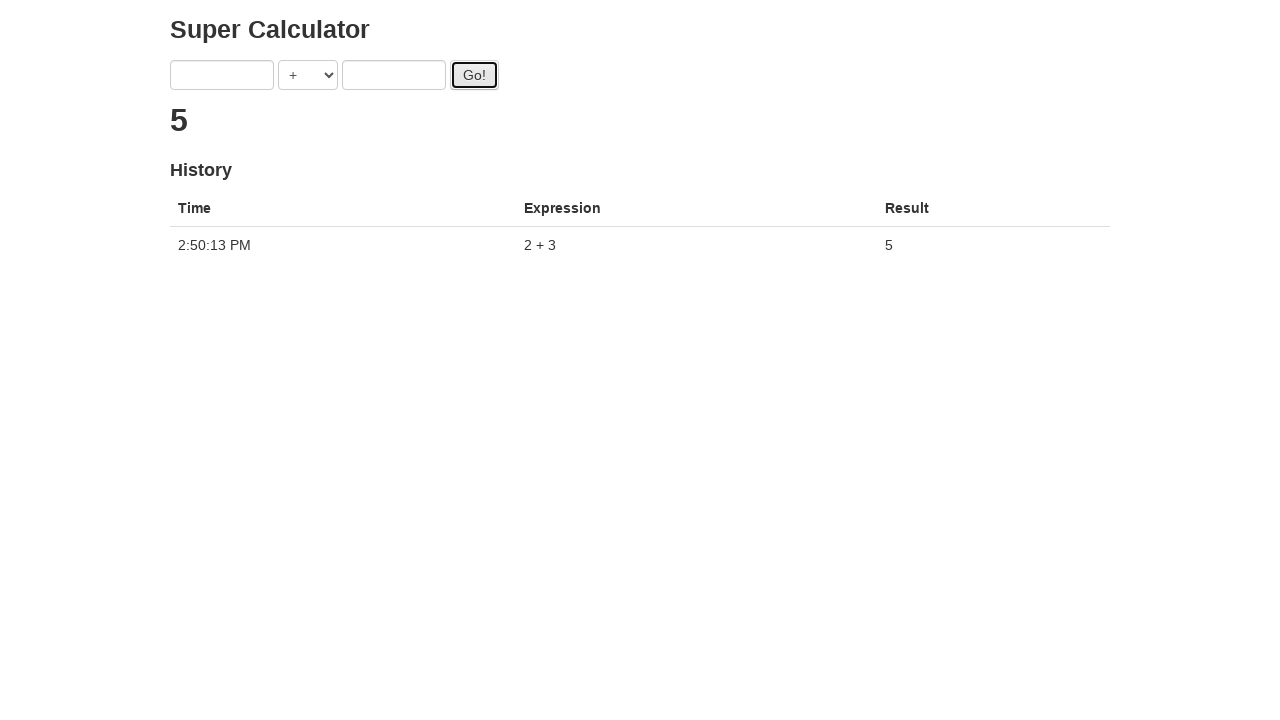

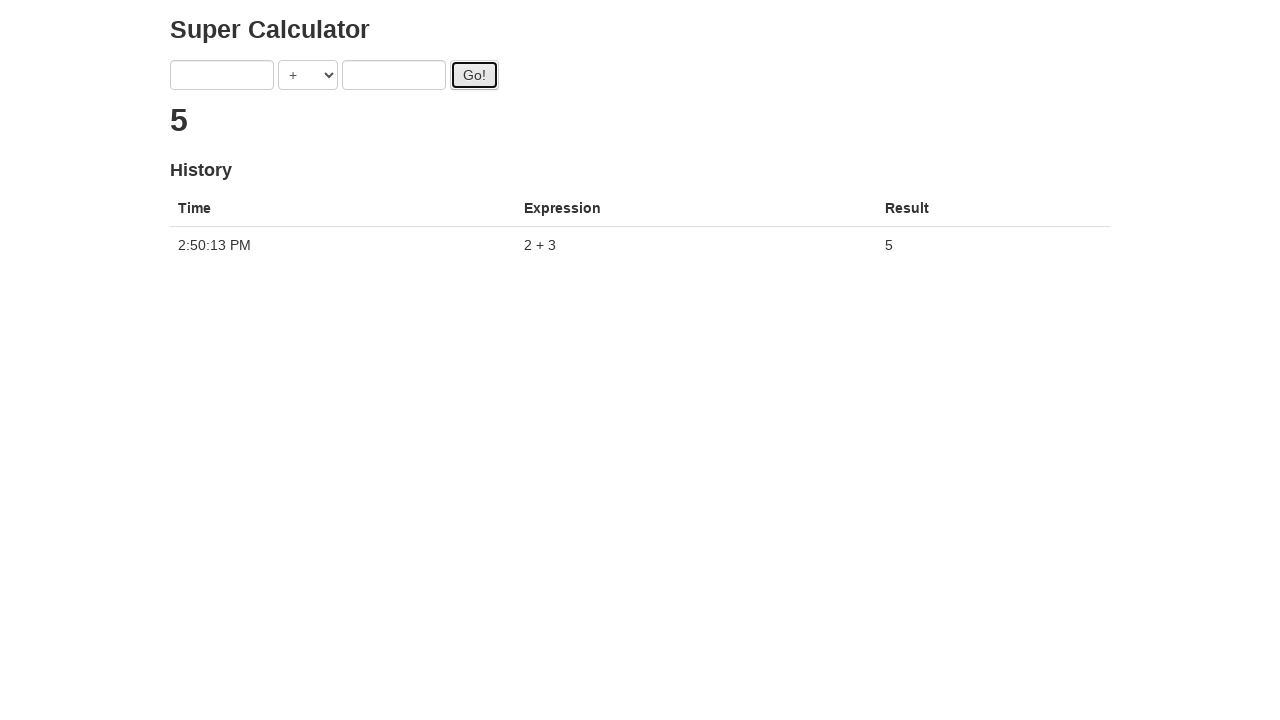